Tests dropdown selection by selecting option 2 and verifying it's selected

Starting URL: https://the-internet.herokuapp.com/

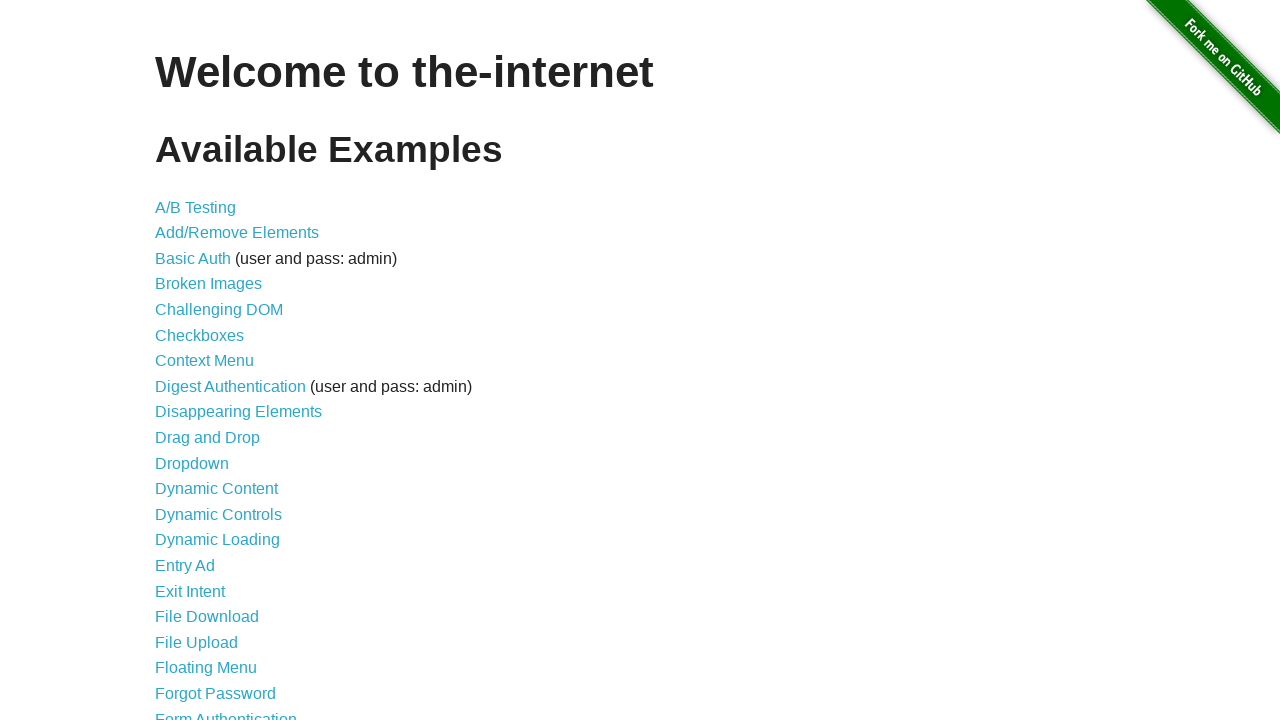

Clicked Dropdown link to navigate to dropdown test page at (192, 463) on internal:role=link[name="Dropdown"i]
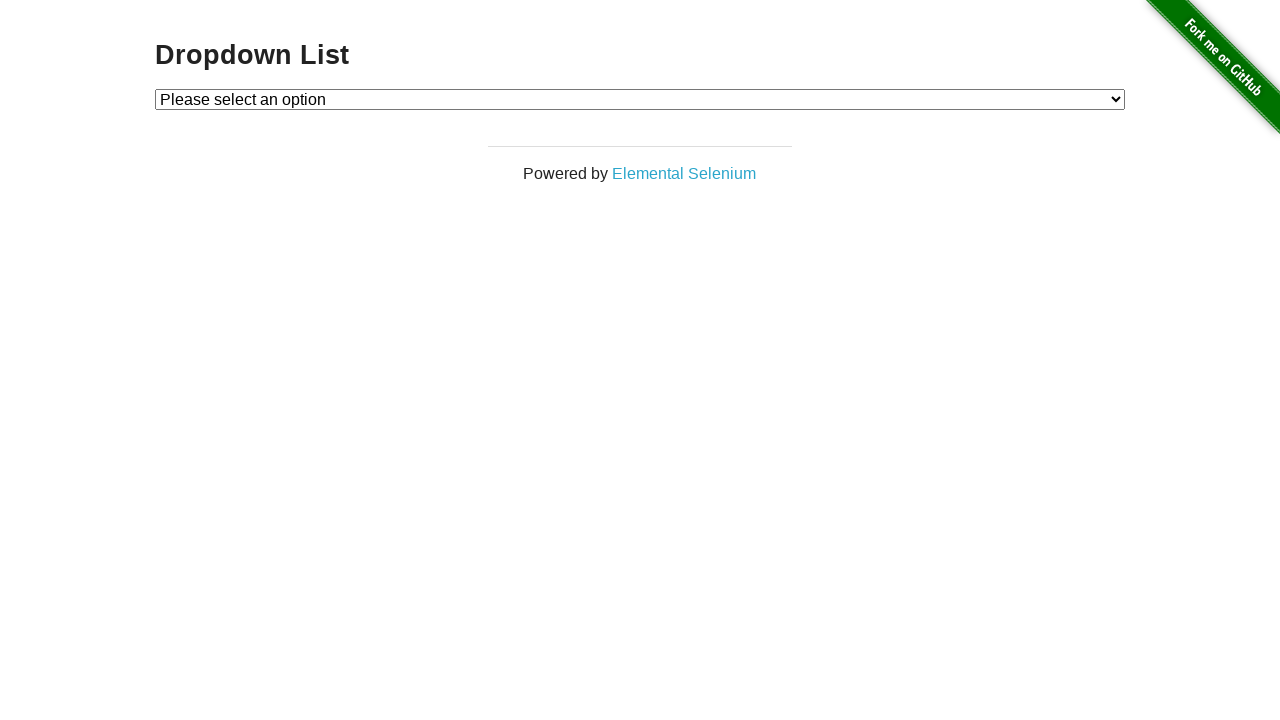

Selected option 2 from the dropdown menu on #dropdown
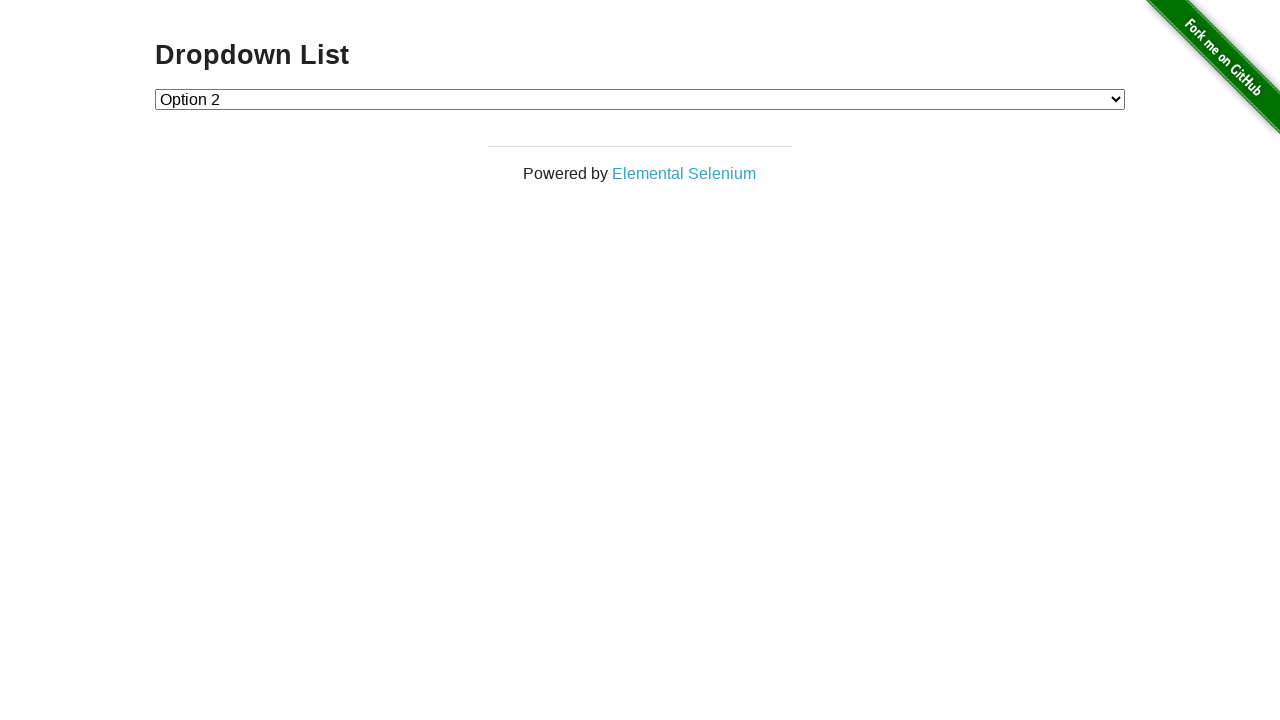

Verified that option 2 is selected in the dropdown
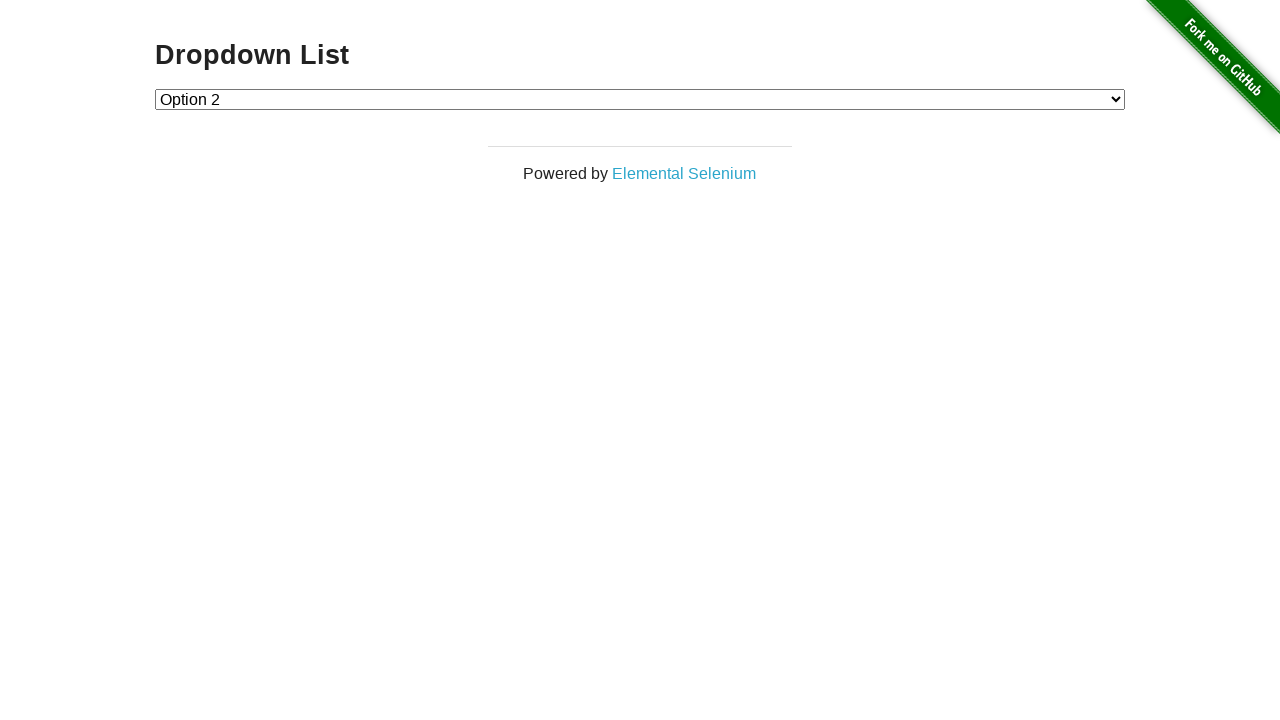

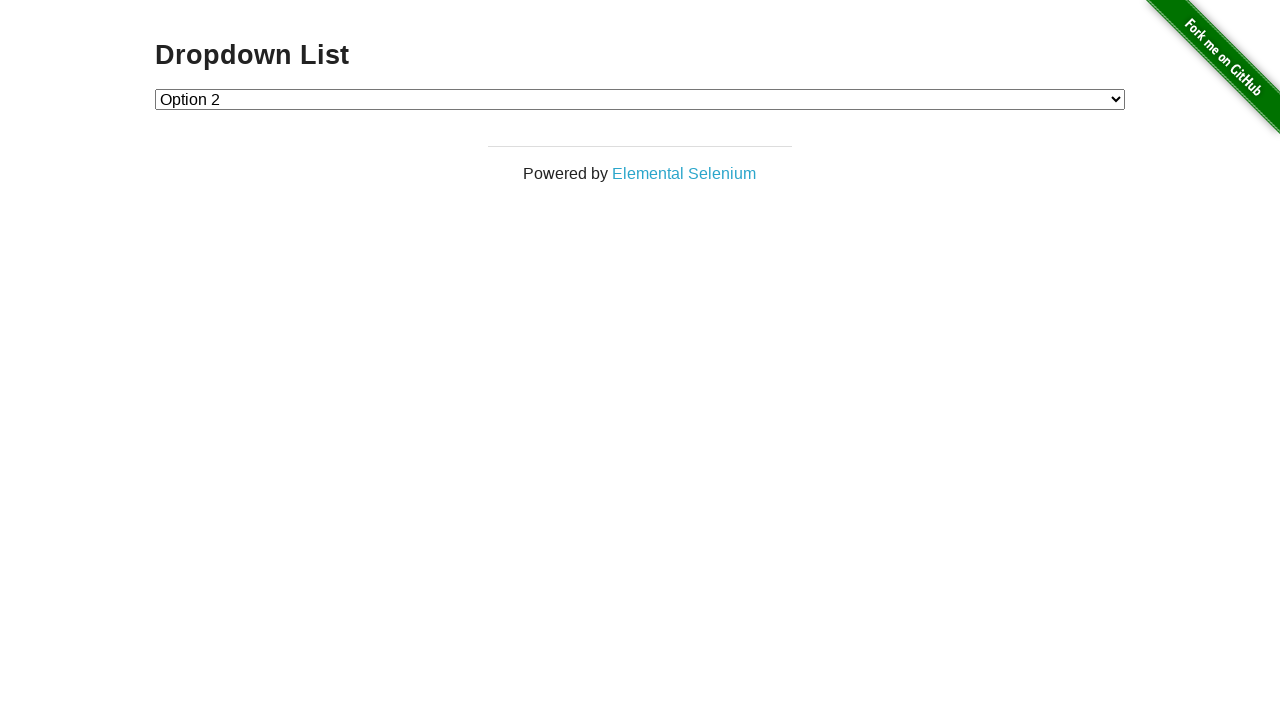